Tests that todo data persists after page reload

Starting URL: https://demo.playwright.dev/todomvc

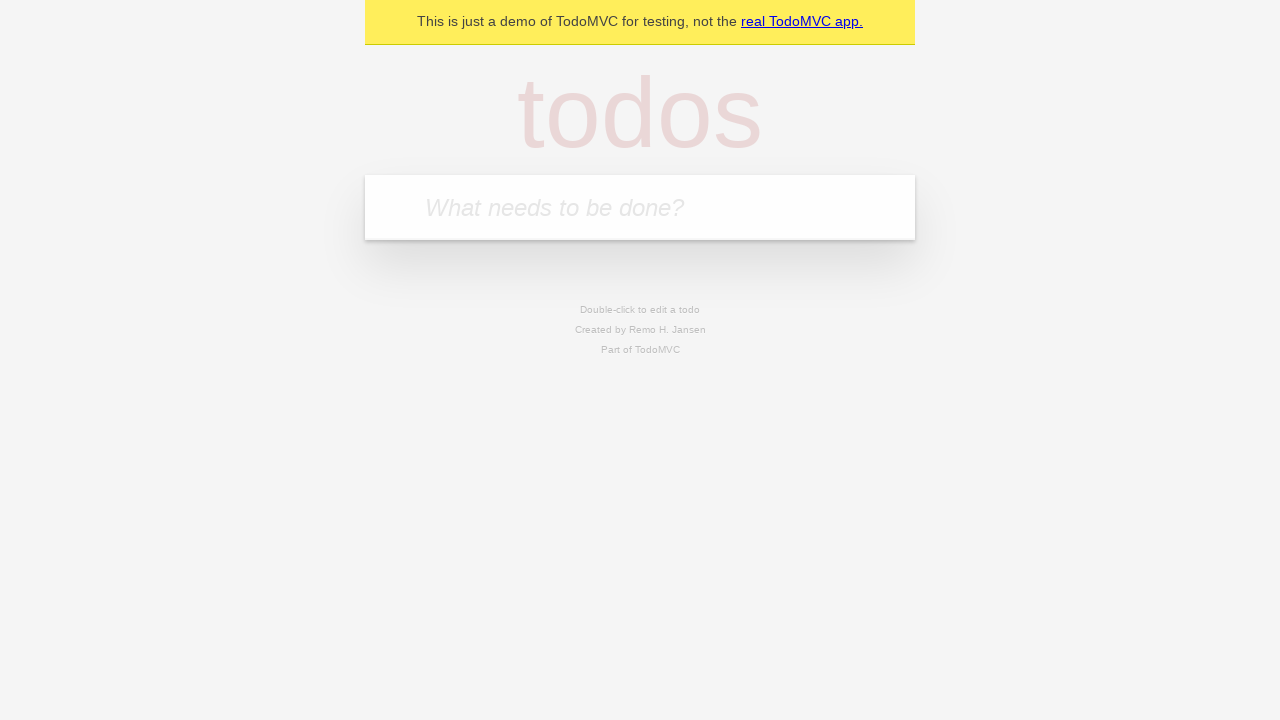

Filled new todo field with 'buy some cheese' on .new-todo
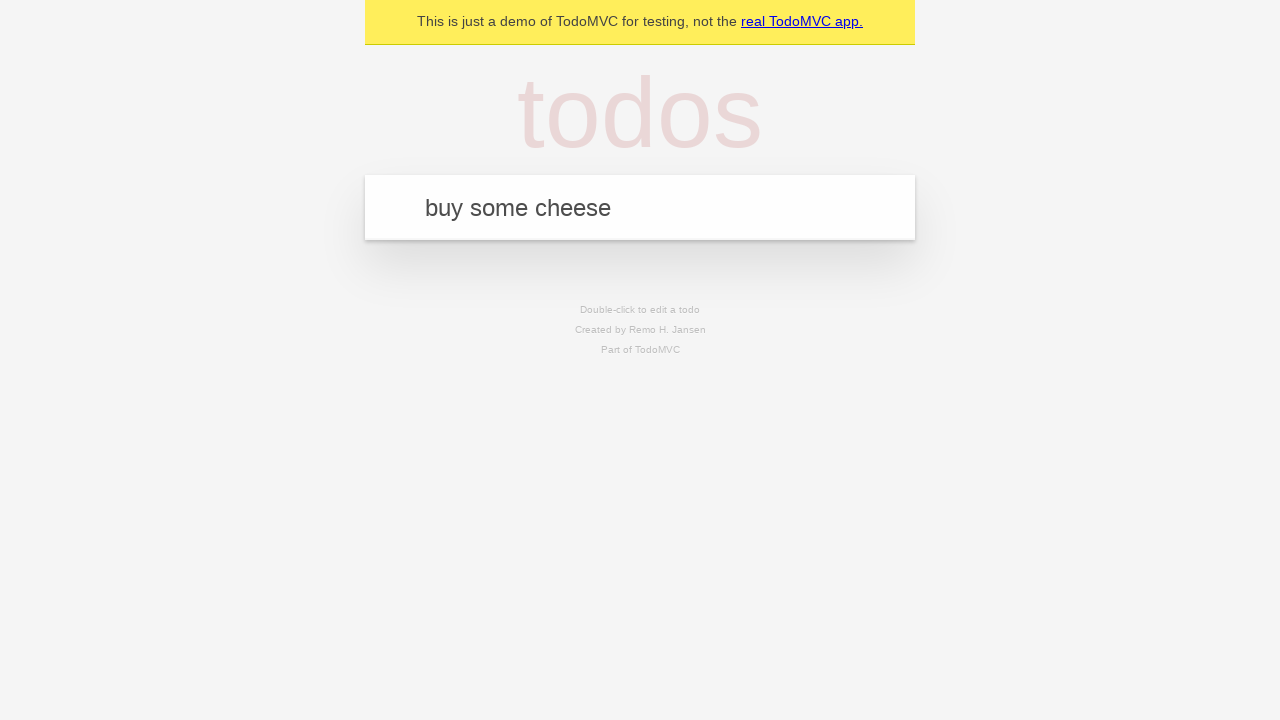

Pressed Enter to create first todo on .new-todo
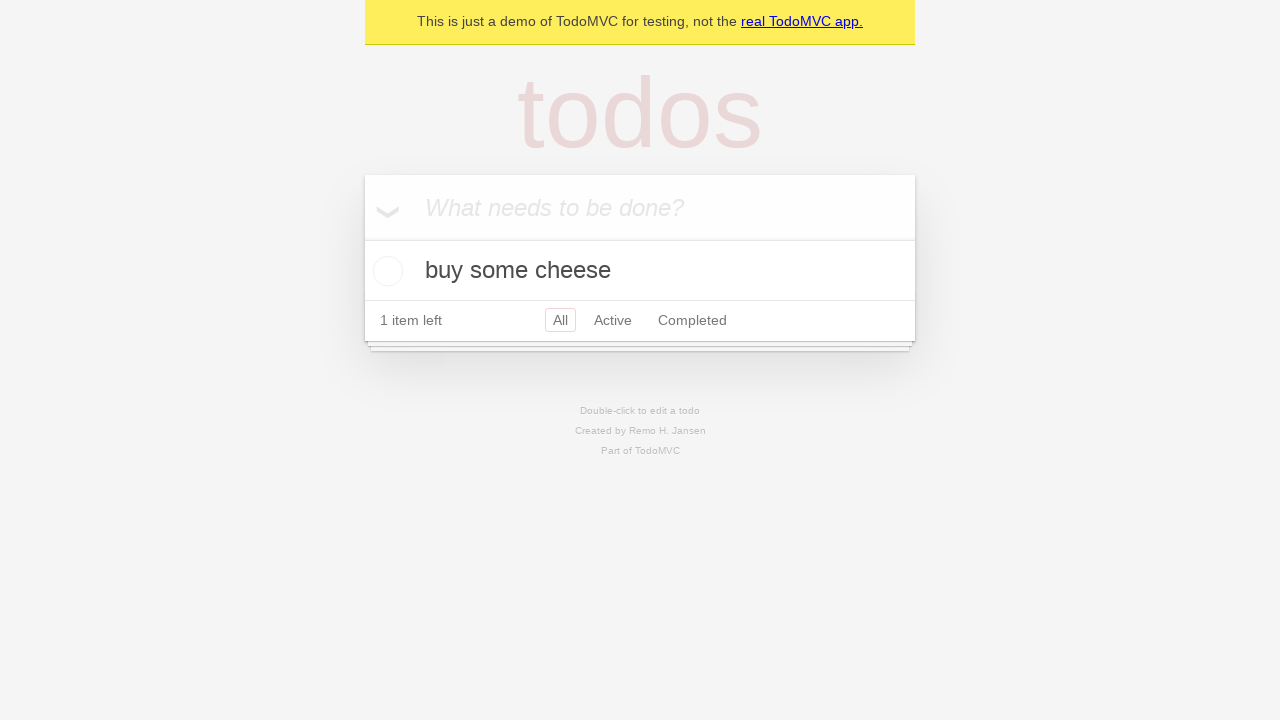

Filled new todo field with 'feed the cat' on .new-todo
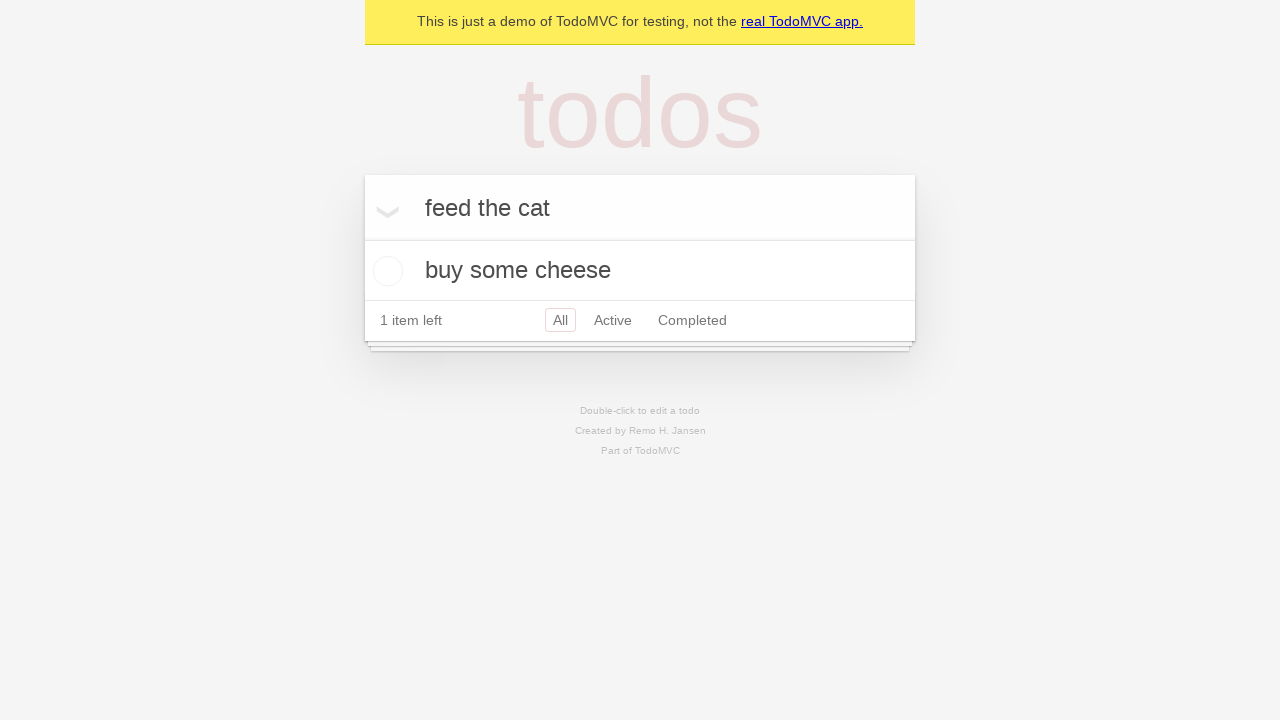

Pressed Enter to create second todo on .new-todo
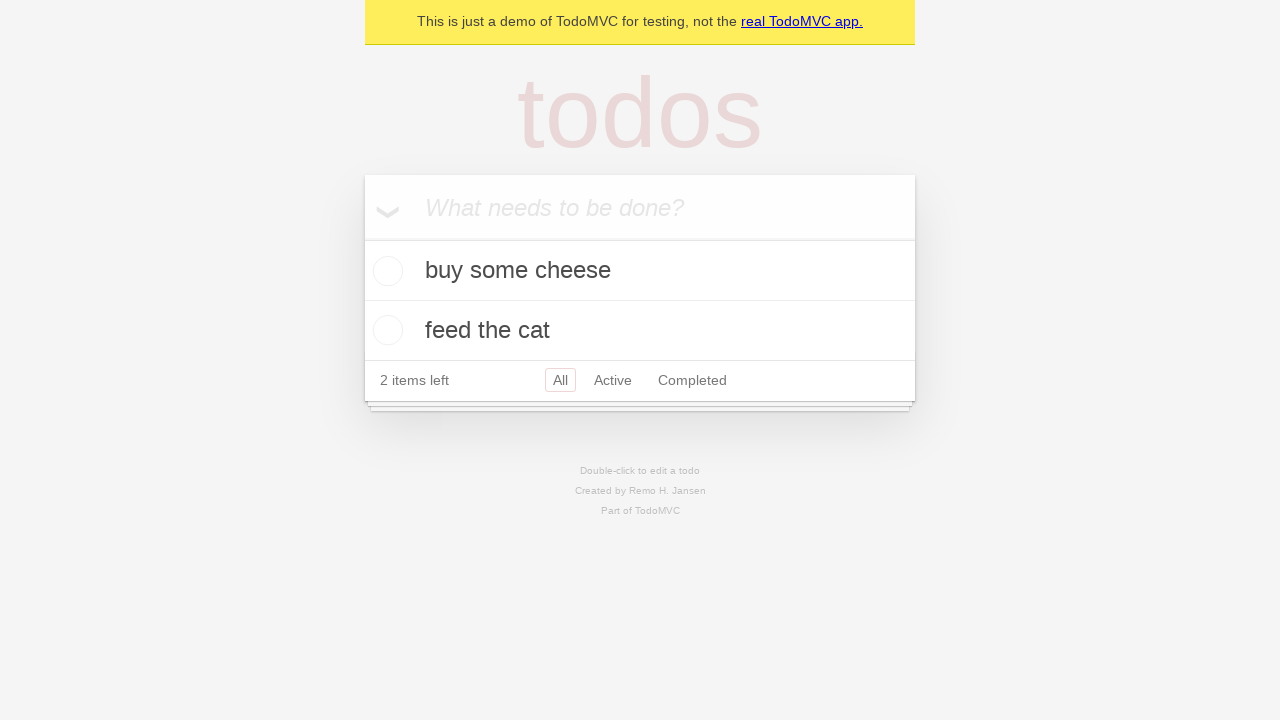

Checked the first todo item at (385, 271) on .todo-list li >> nth=0 >> .toggle
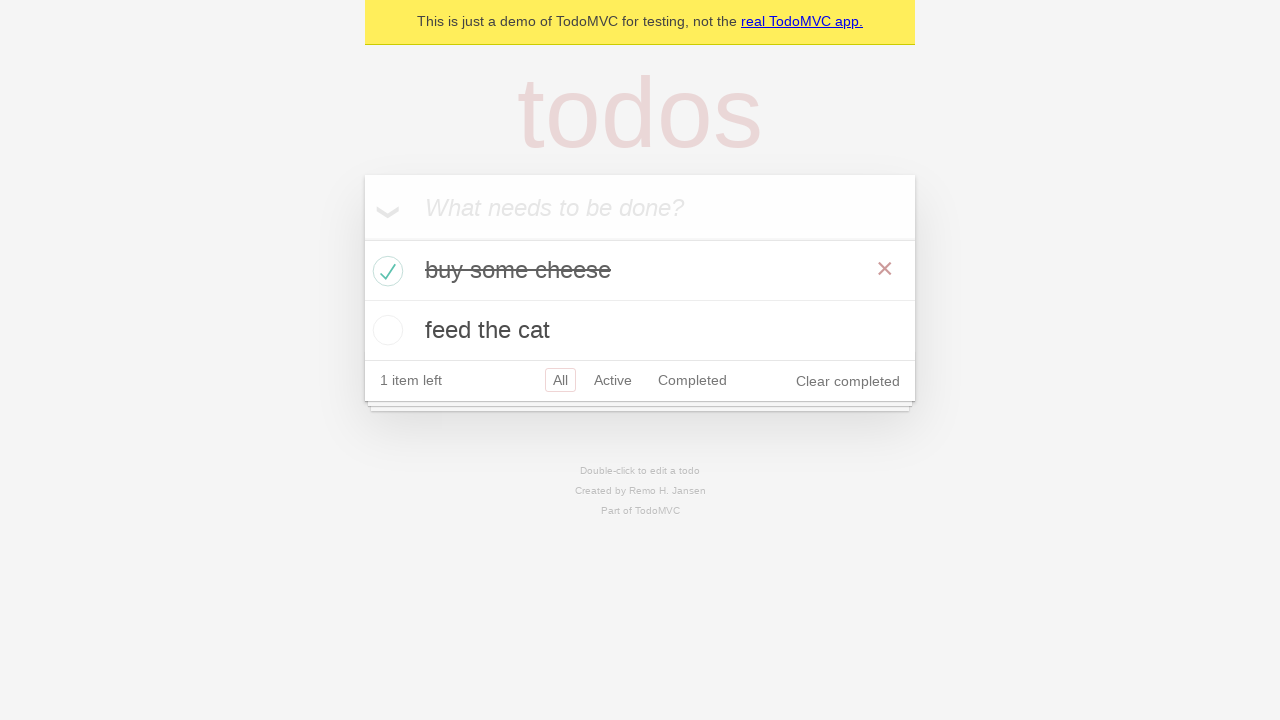

Reloaded the page to test data persistence
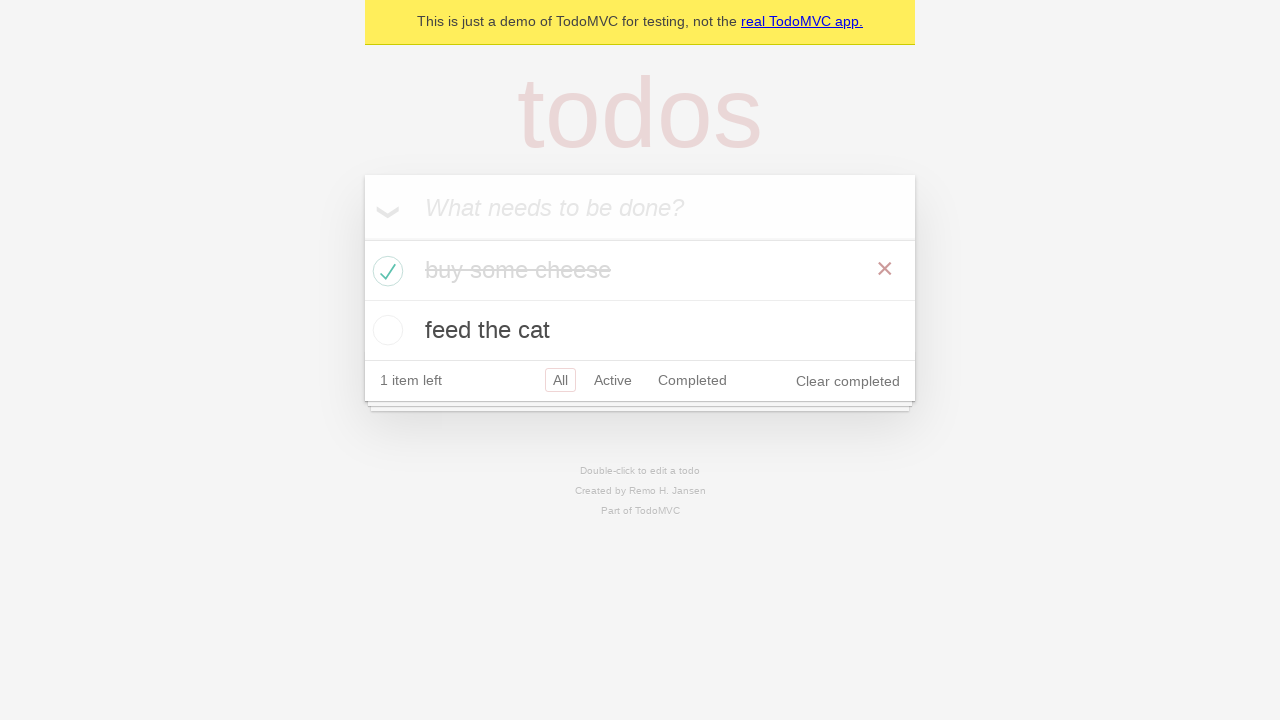

Todo list items loaded after page reload
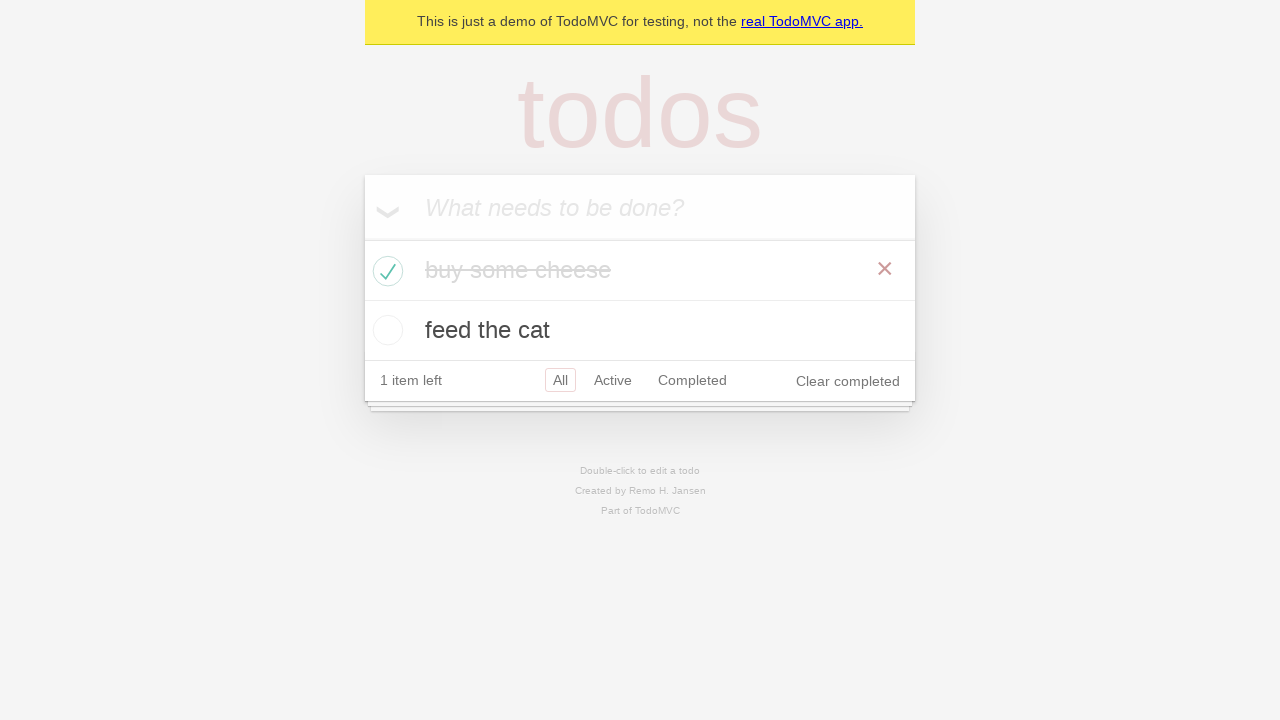

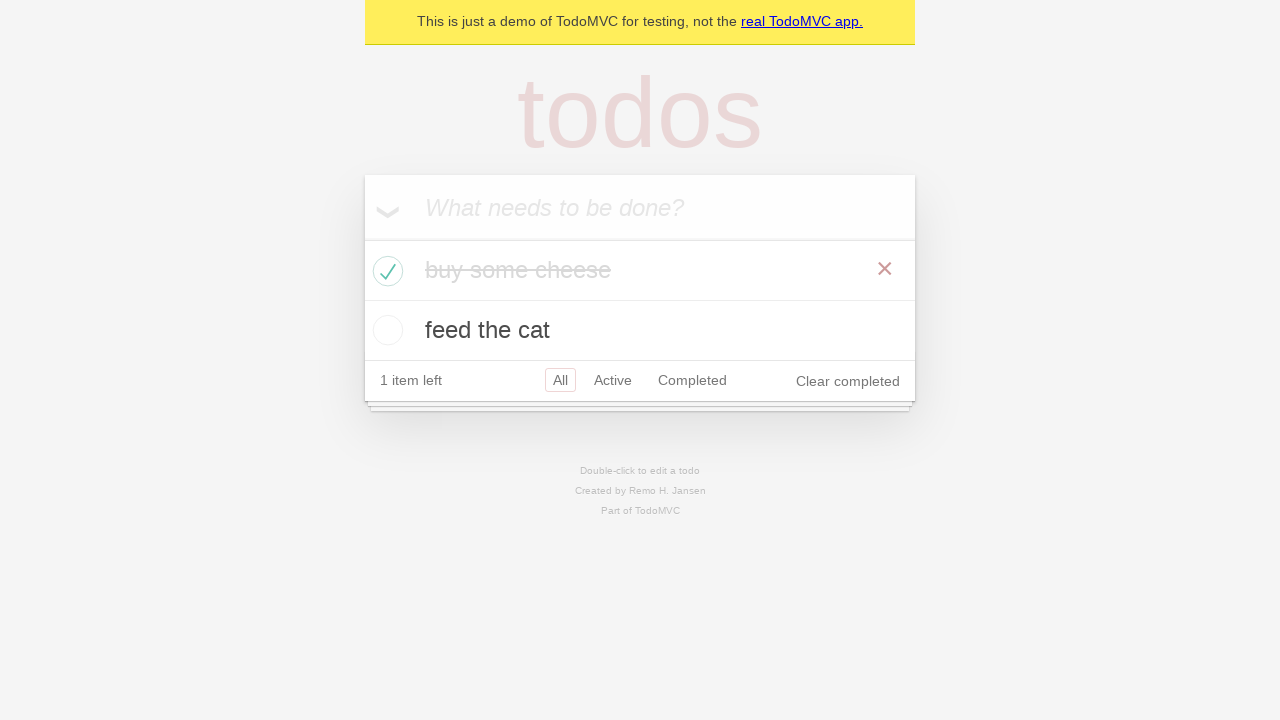